Tests the sample todo app by adding a new todo item "Learn Selenium" and verifying it appears in the todo list

Starting URL: https://lambdatest.github.io/sample-todo-app/

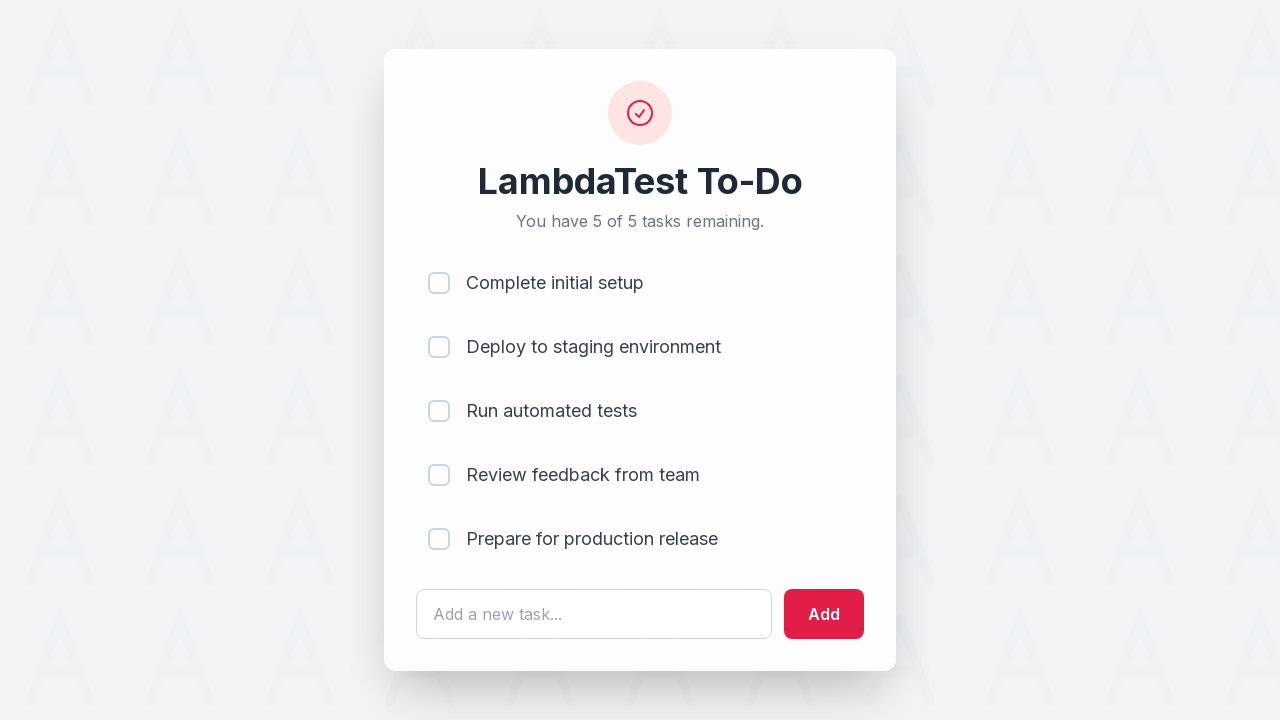

Filled todo input field with 'Learn Selenium' on #sampletodotext
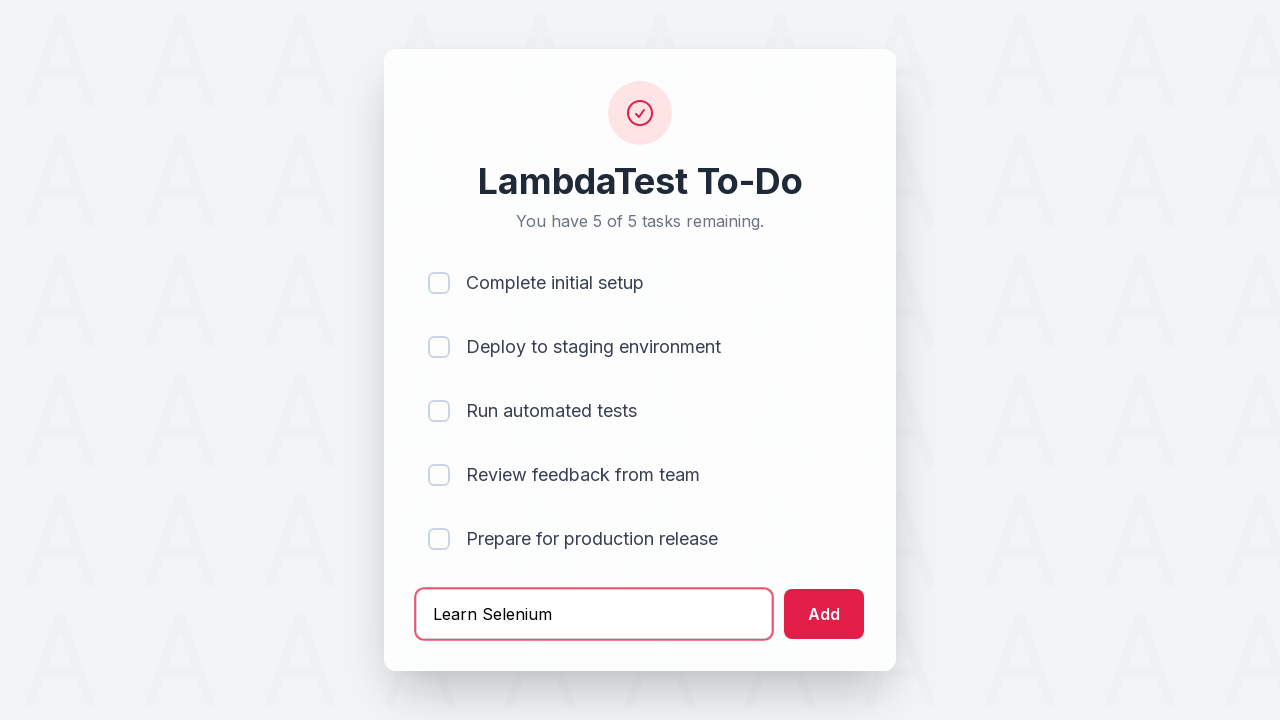

Pressed Enter to add the todo item on #sampletodotext
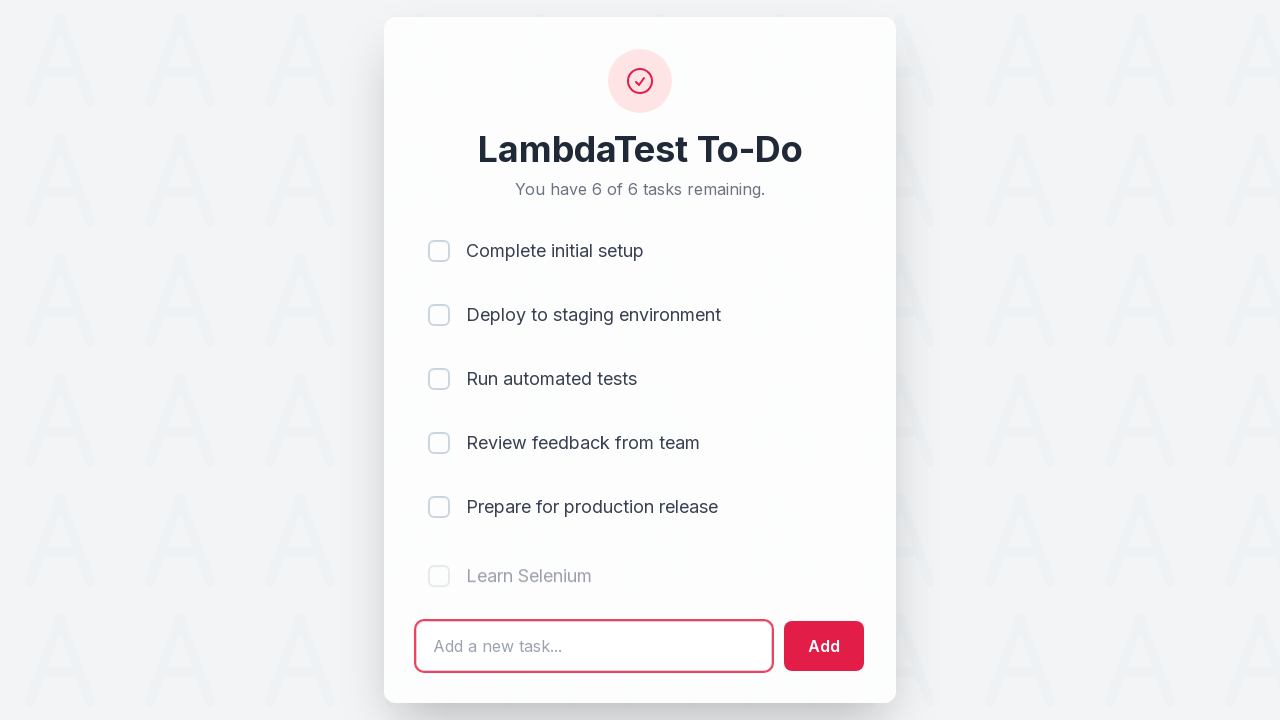

Waited for new todo item to appear in the list
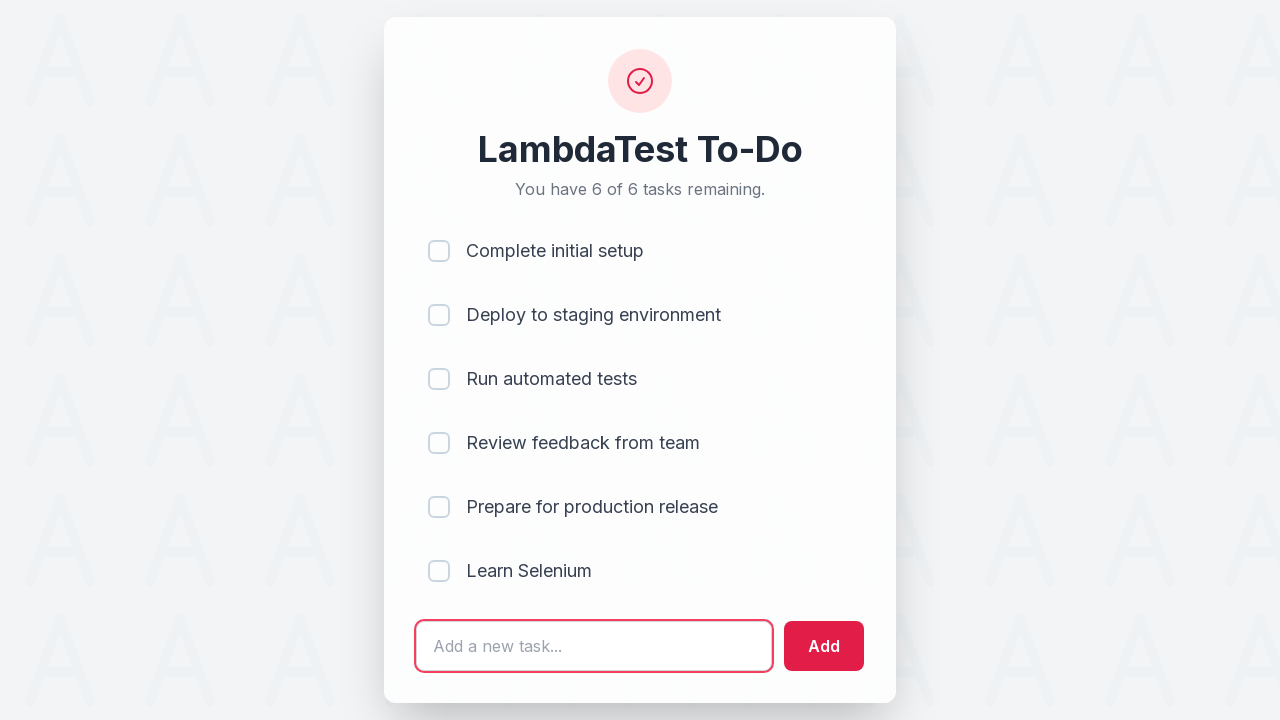

Located the last todo item in the list
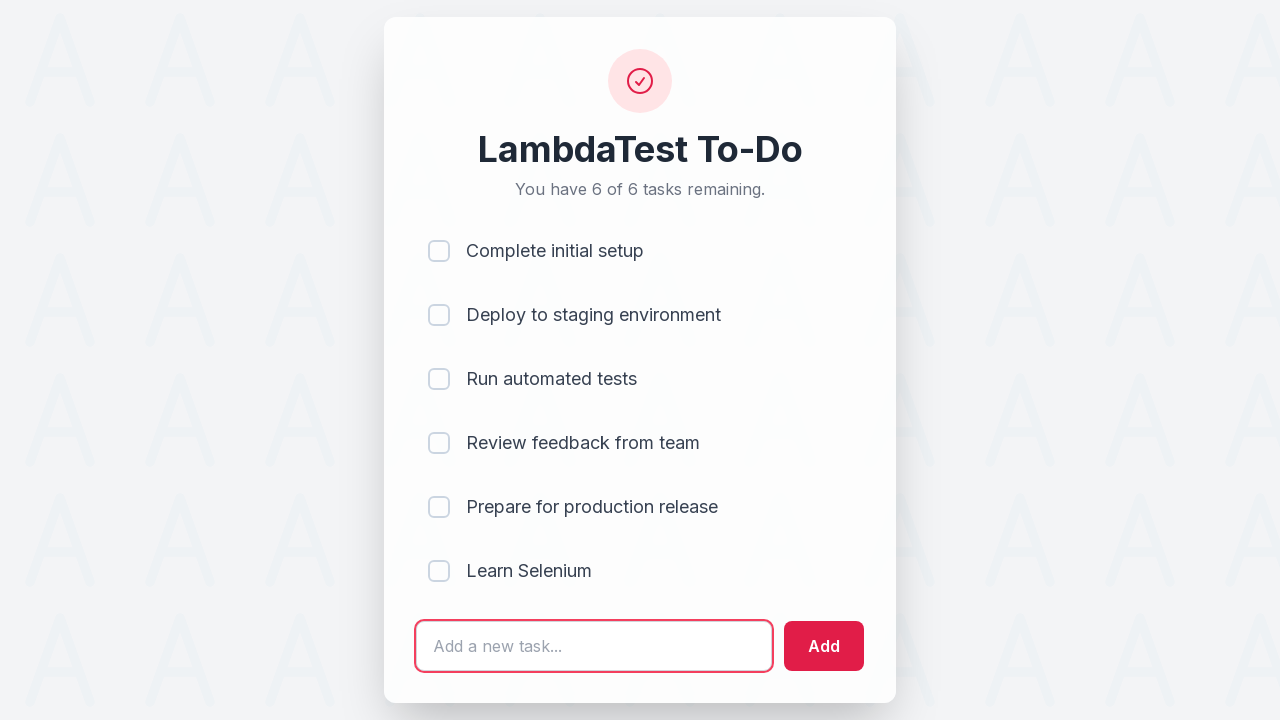

Verified the last todo item is visible and ready for assertion
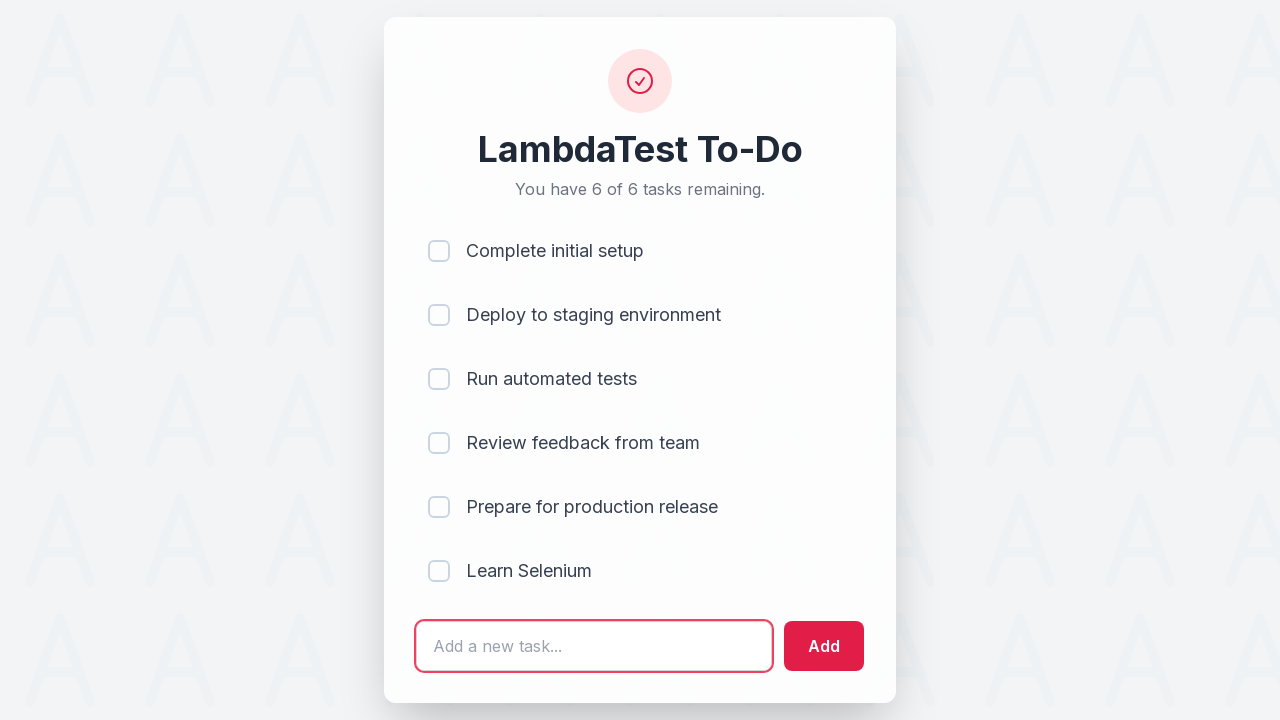

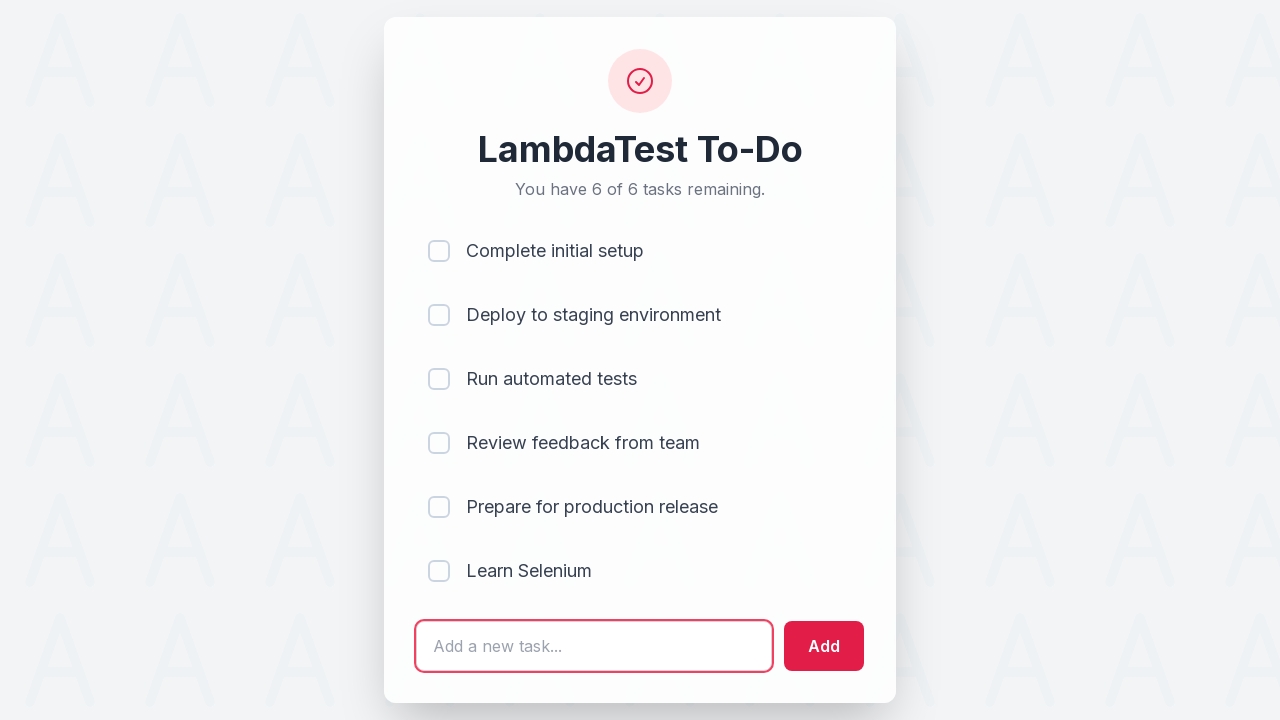